Tests dropdown selection functionality using different methods (by index, value, and visible text) on a dropdown menu

Starting URL: https://the-internet.herokuapp.com/dropdown

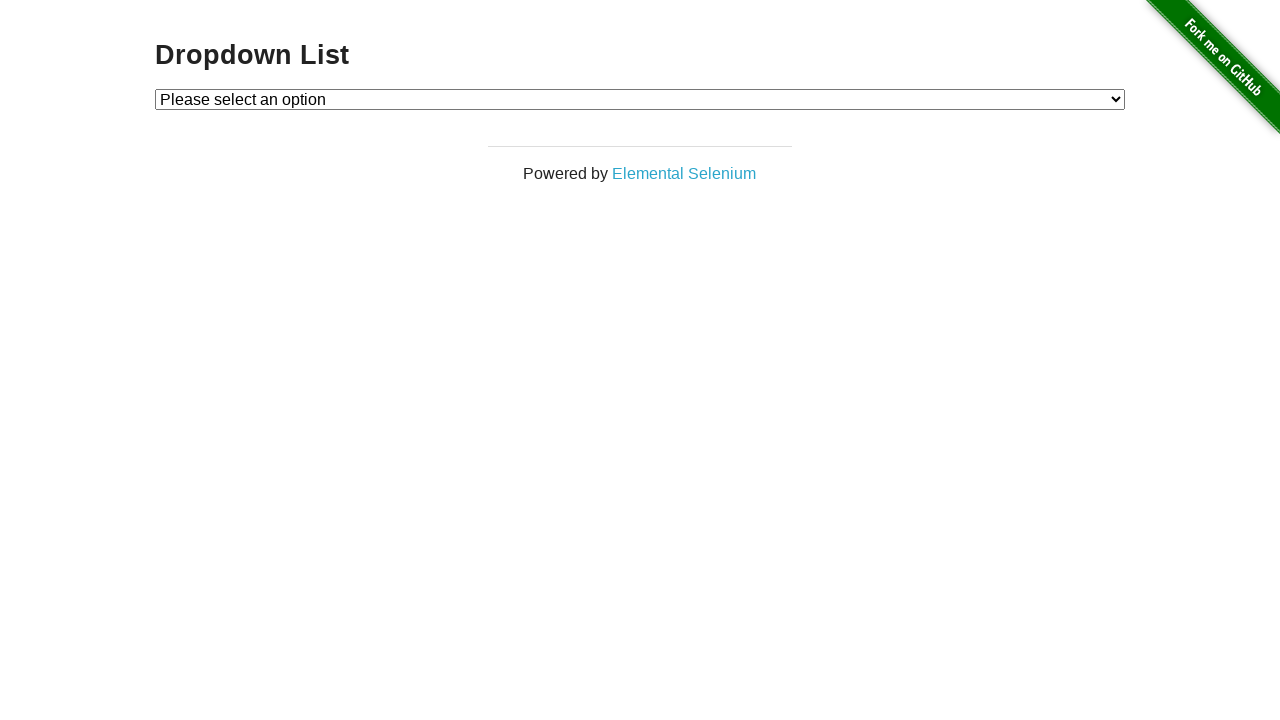

Selected Option 1 from dropdown by index 1 on select#dropdown
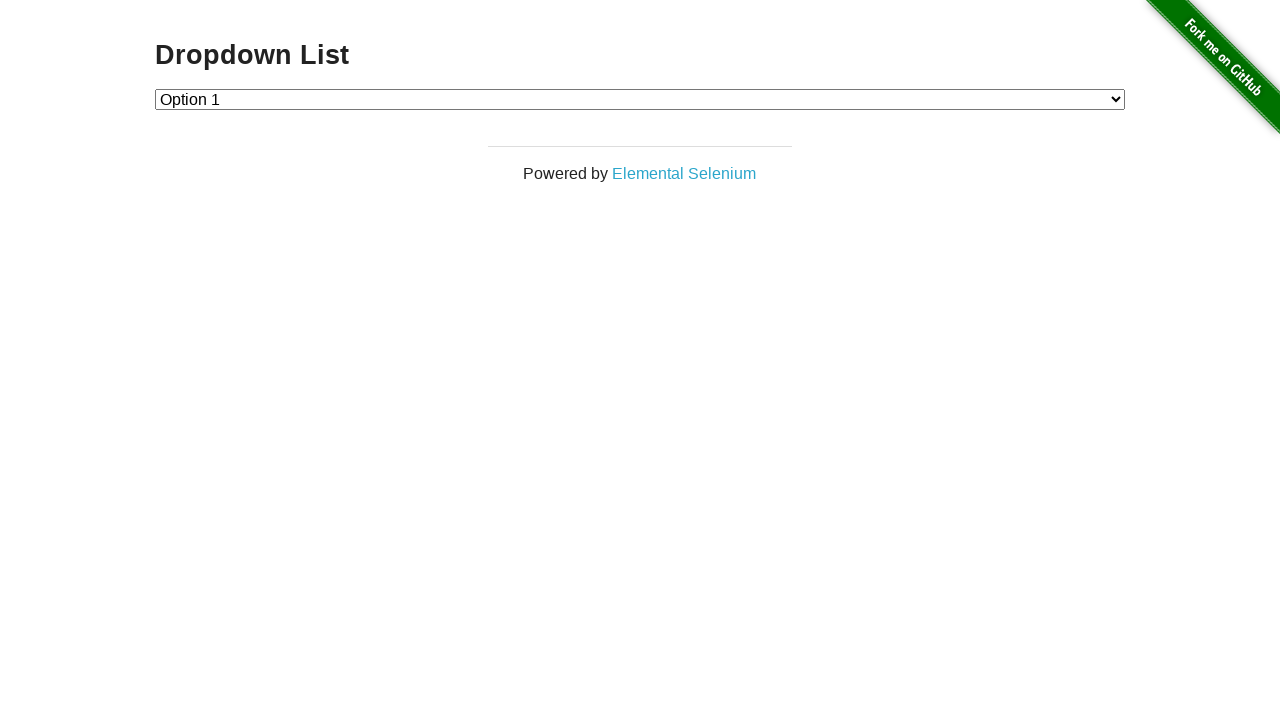

Selected Option 2 from dropdown by index 2 on select#dropdown
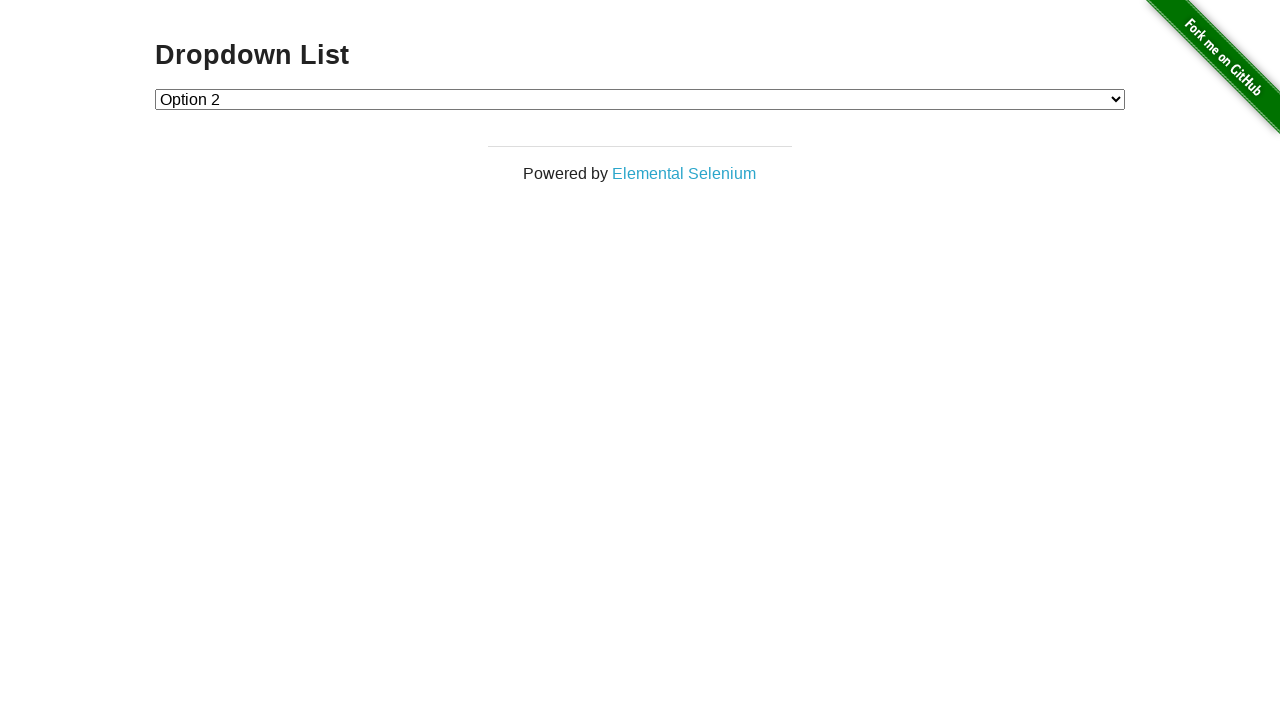

Selected Option 1 from dropdown by value '1' on select#dropdown
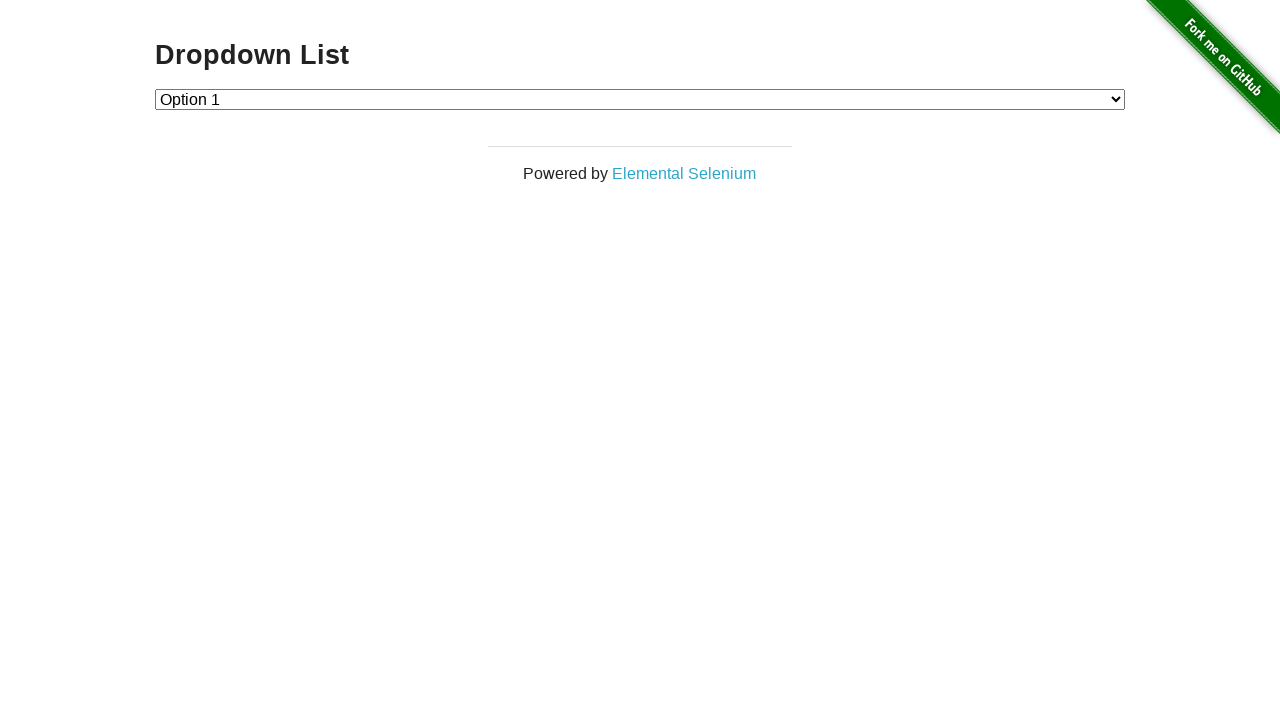

Selected Option 1 from dropdown by visible text 'Option 1' on select#dropdown
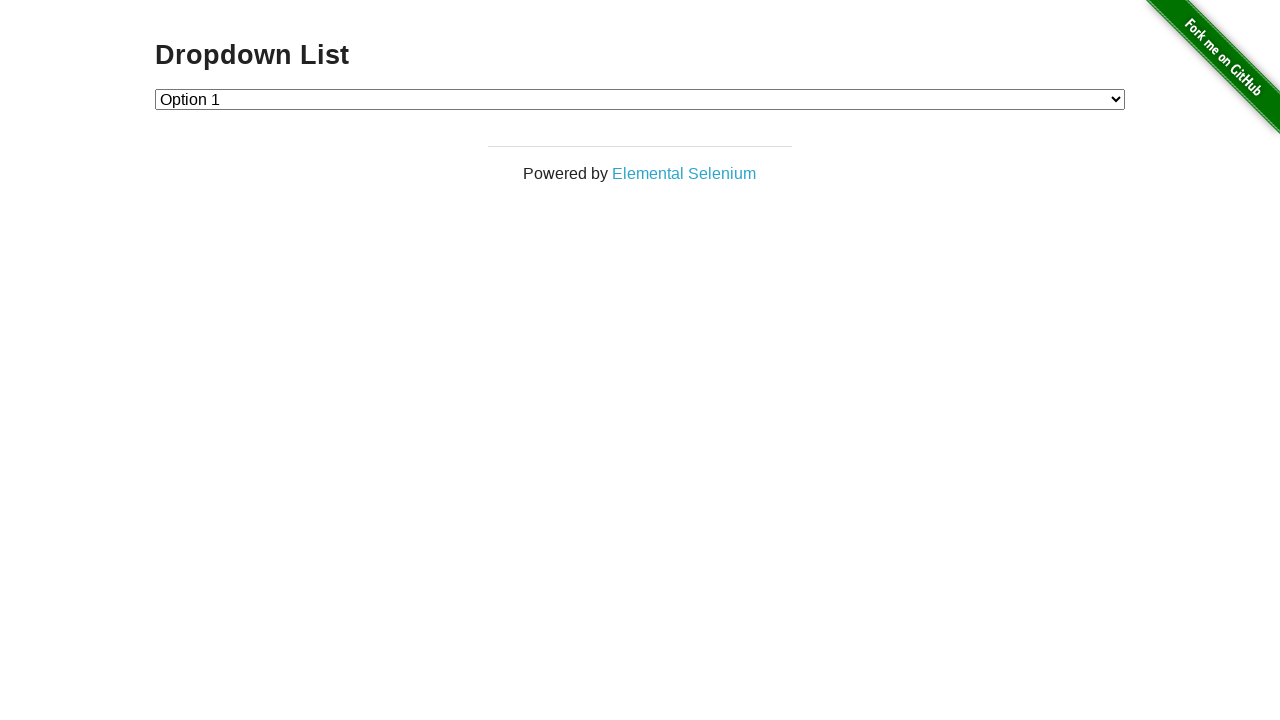

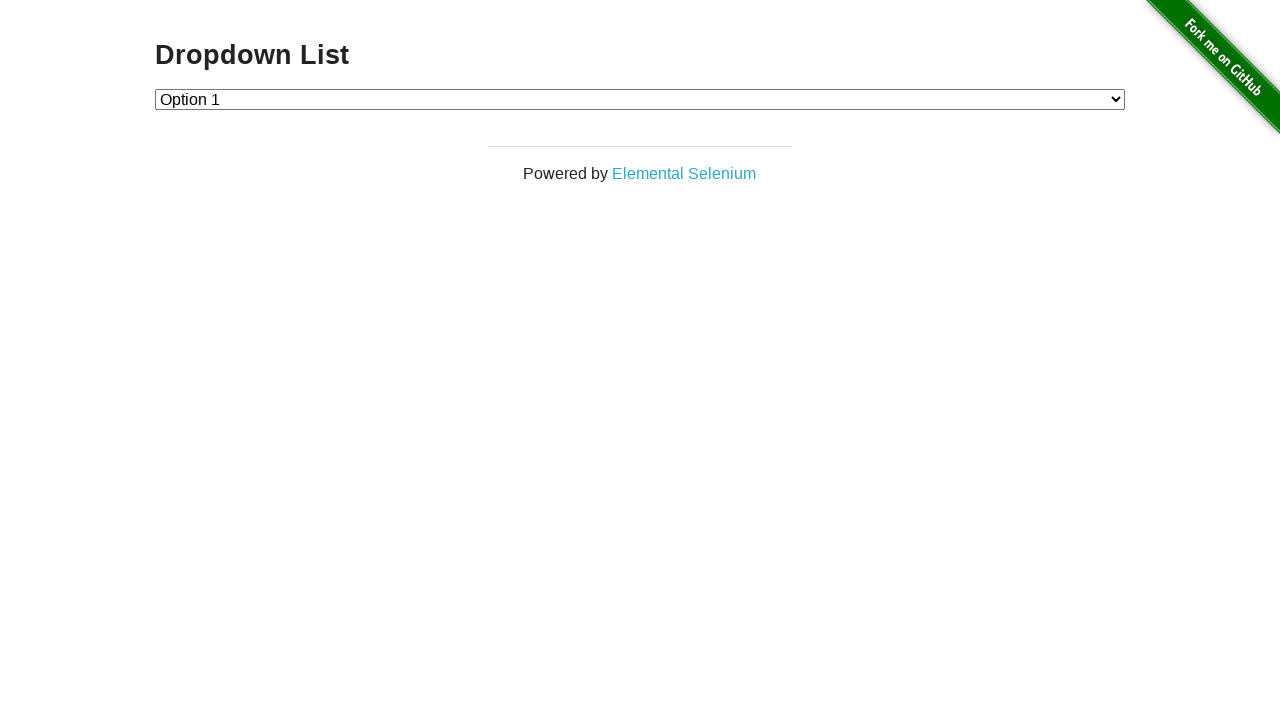